Tests custom wait condition by clicking a timer button and waiting for specific text to appear

Starting URL: http://seleniumpractise.blogspot.com/2016/08/how-to-use-explicit-wait-in-selenium.html

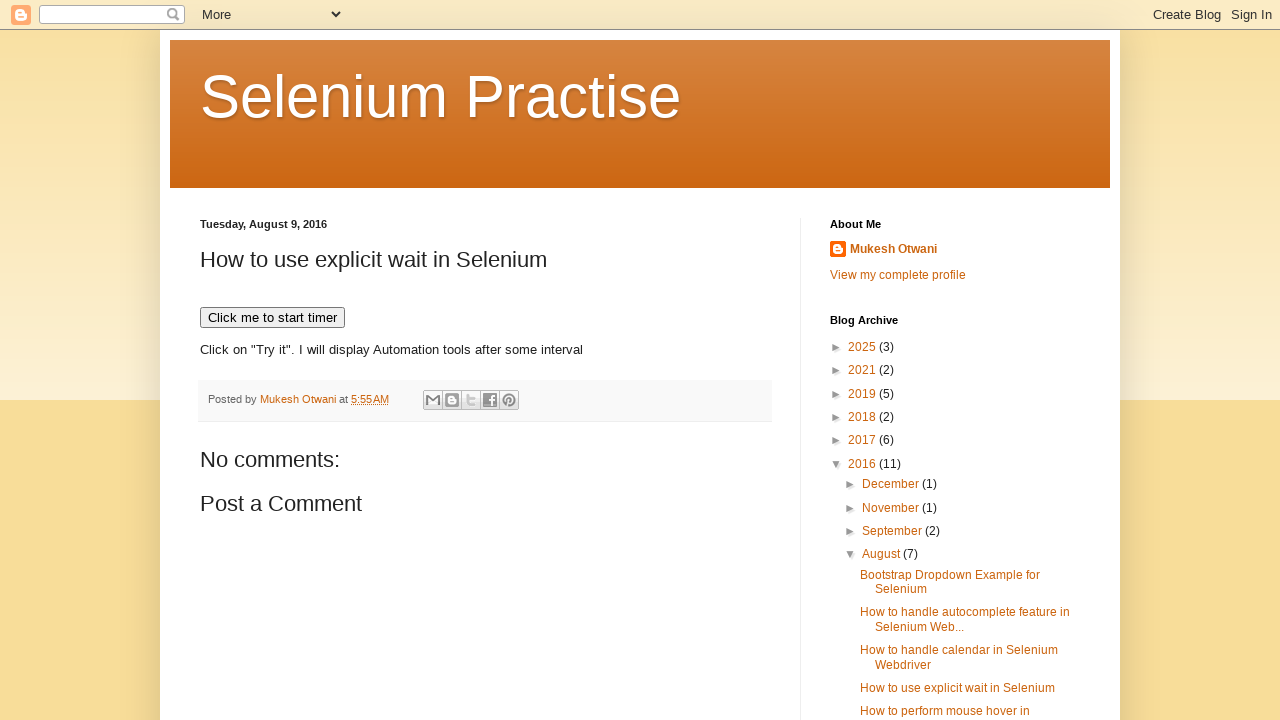

Navigated to explicit wait practice page
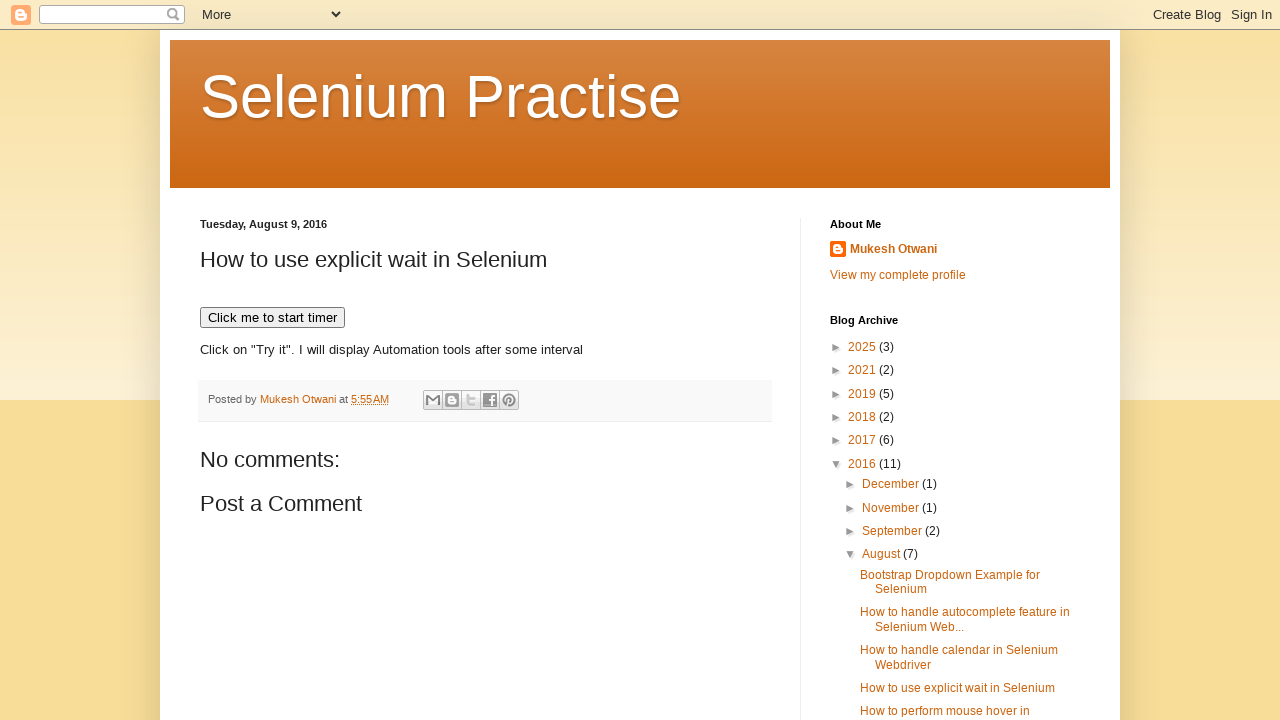

Clicked timer button to start the timer at (272, 318) on xpath=//button[normalize-space()='Click me to start timer']
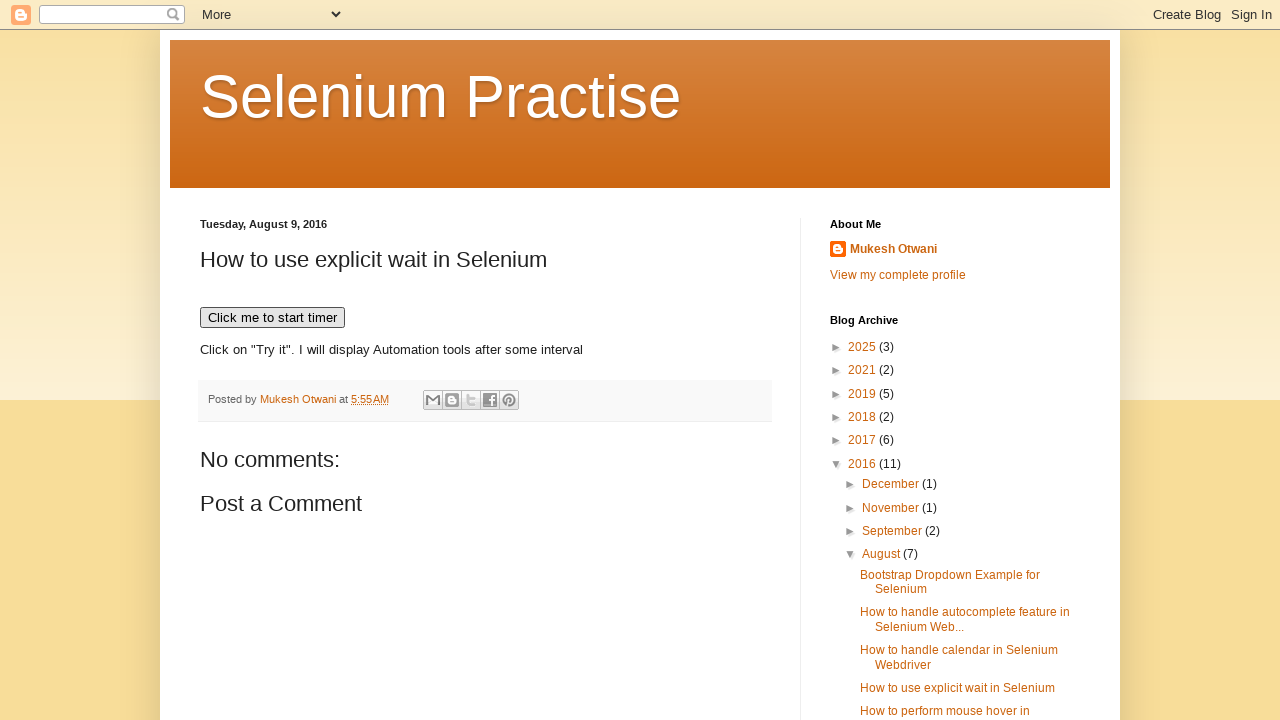

Custom wait condition satisfied - text changed to 'WebDriver'
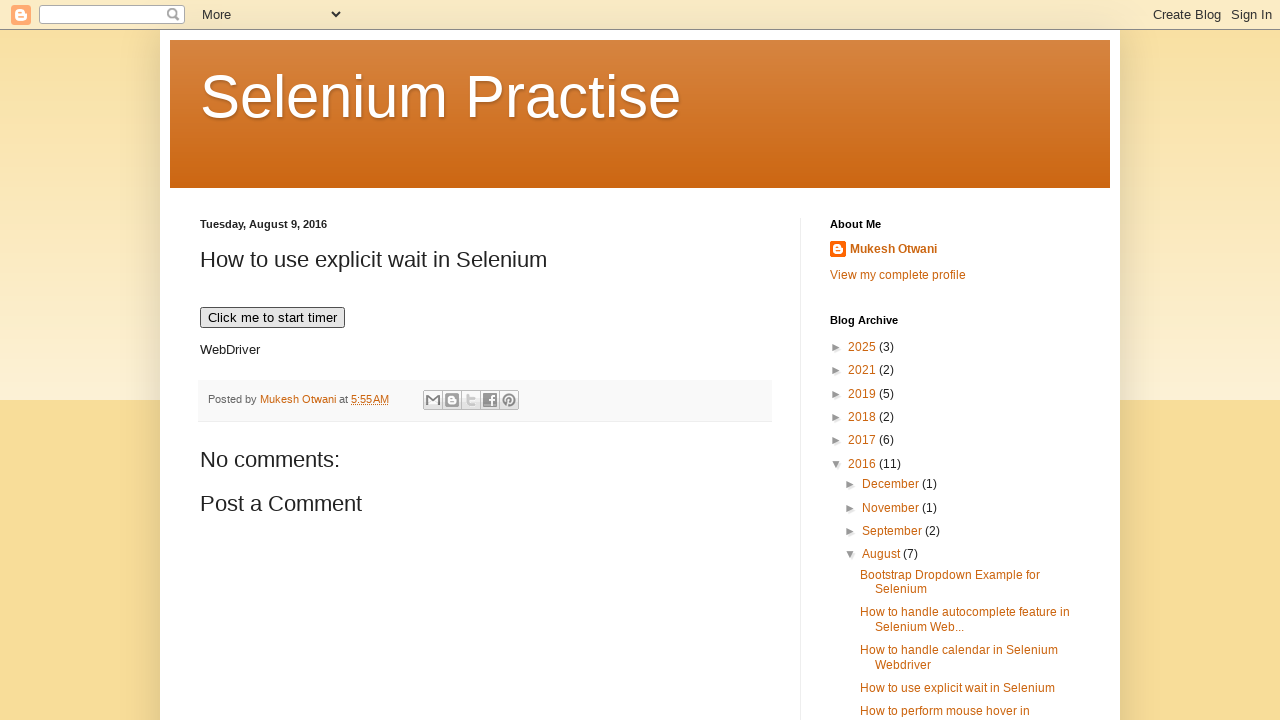

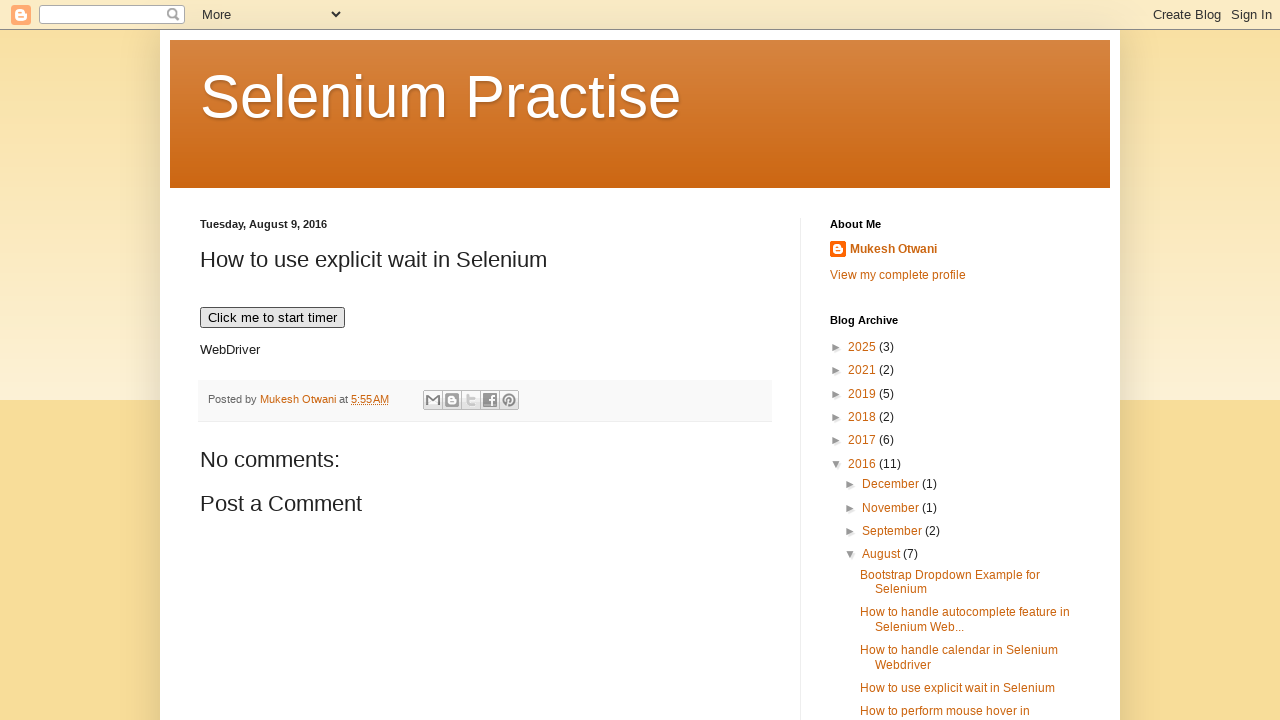